Tests label-based locator by filling a search field and pressing Enter to search

Starting URL: https://www.w3schools.com/

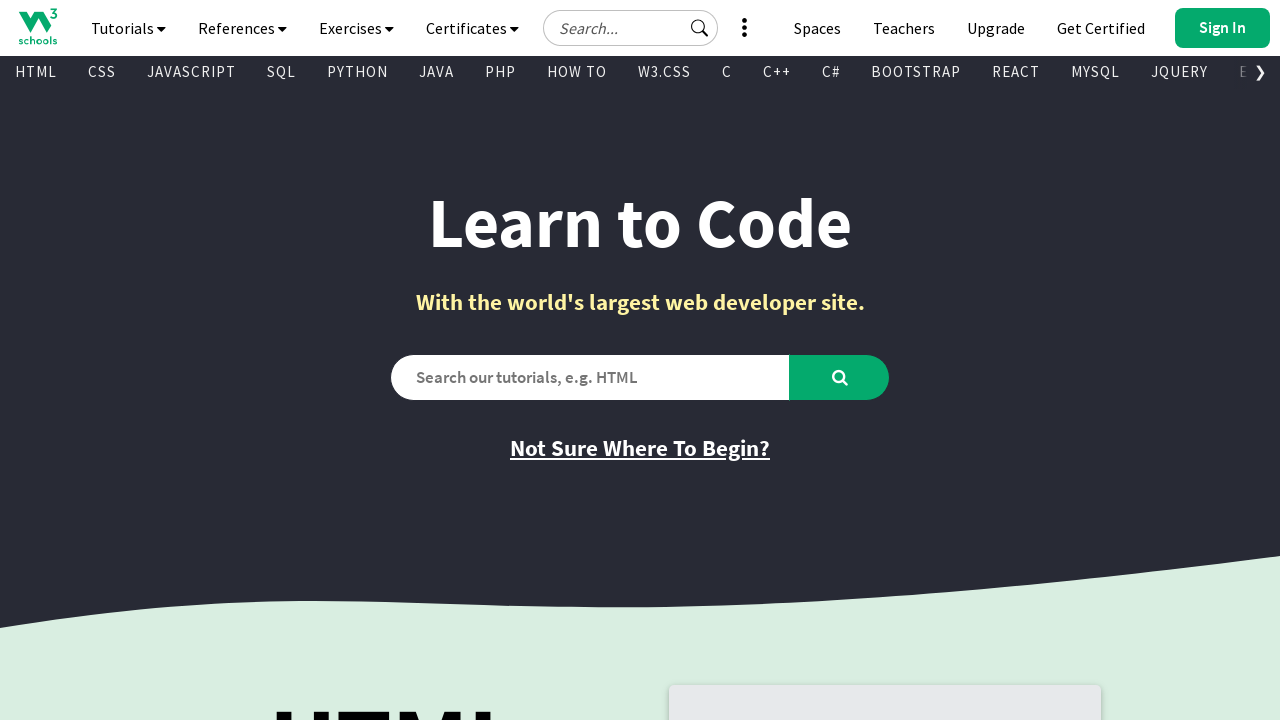

Filled search field with 'Excel' using label locator on internal:label="Search our tutorials"i
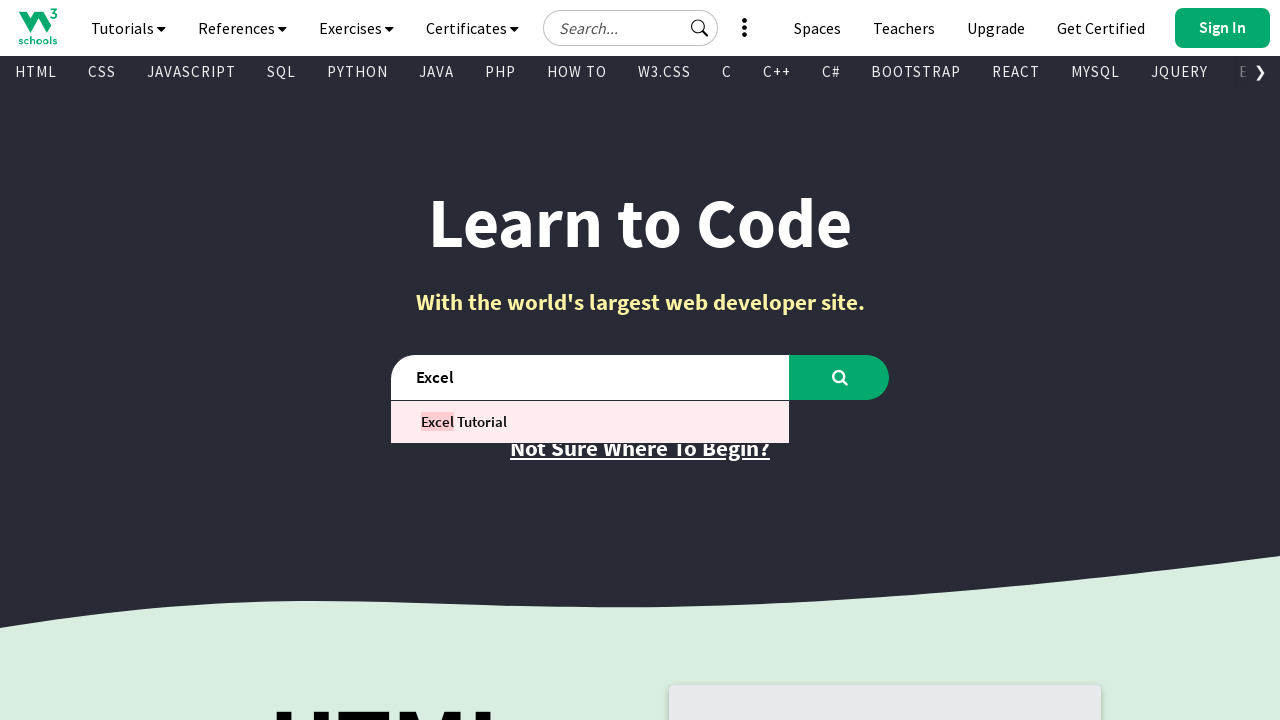

Pressed Enter to submit search on internal:label="Search our tutorials"i
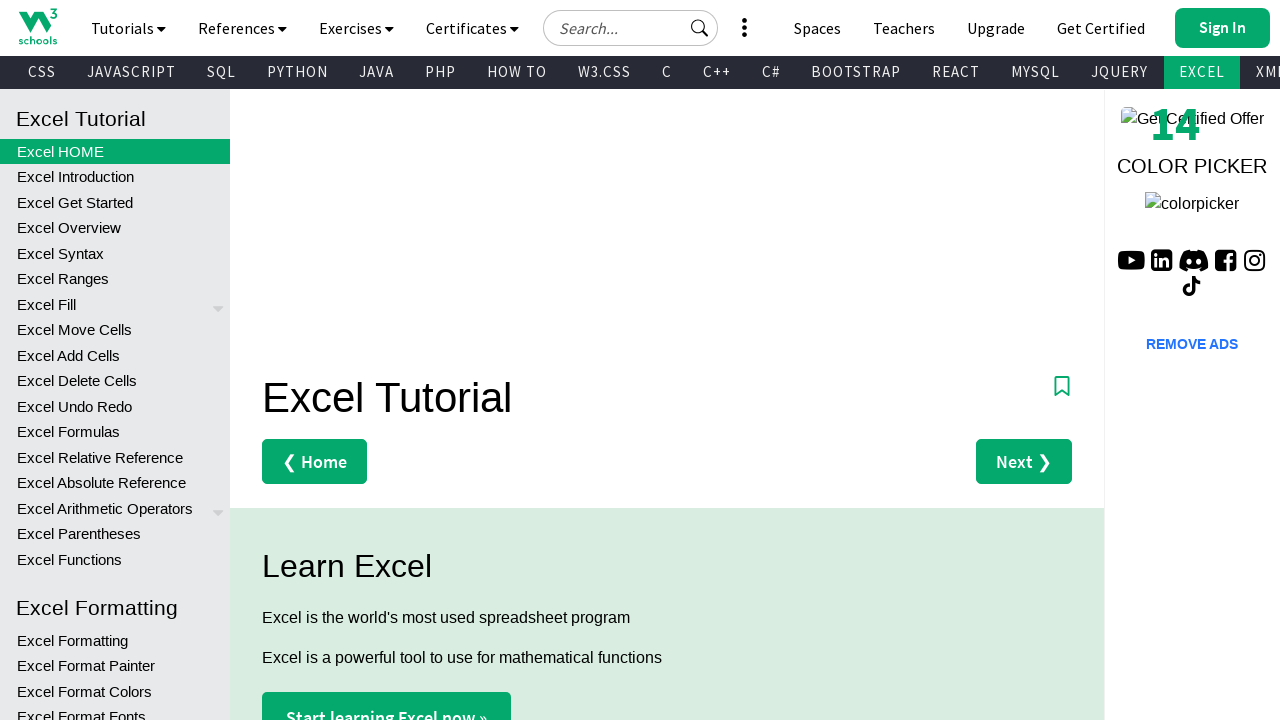

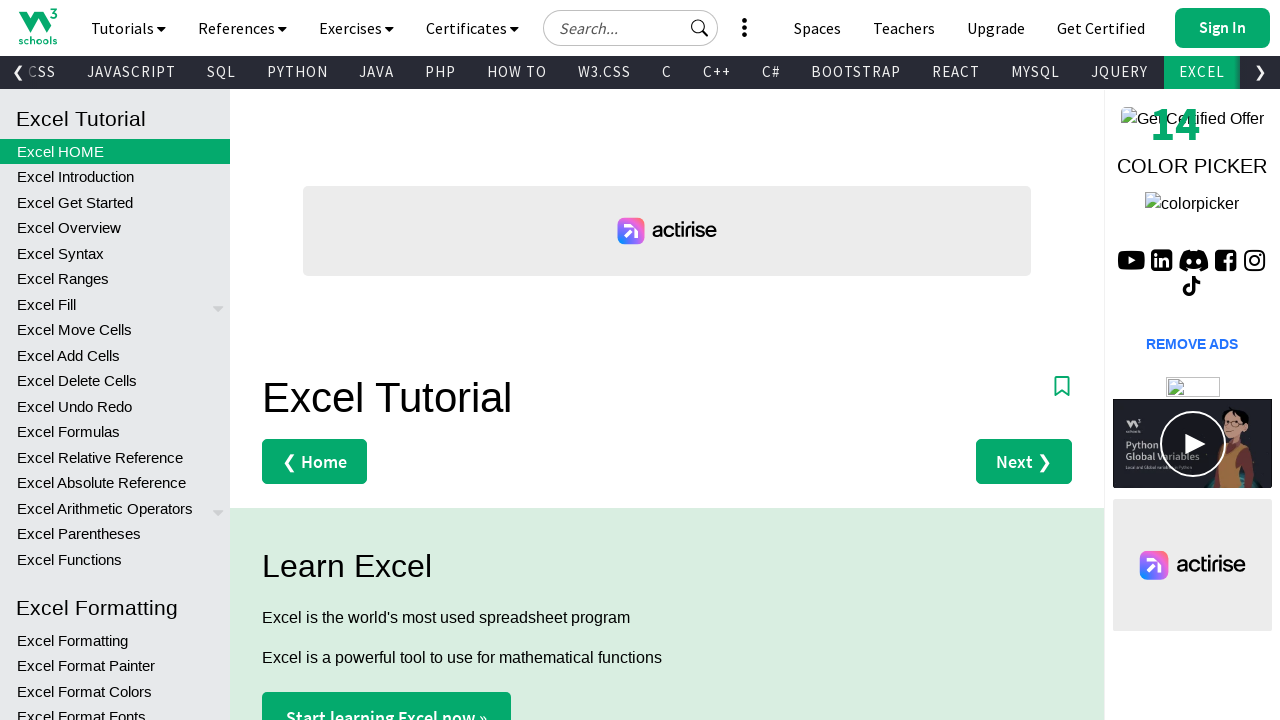